Tests dropdown selection and checkbox interactions on LeafGround website by selecting automation tool from dropdown, choosing country, and checking basic and ajax checkboxes

Starting URL: https://leafground.com/select.xhtml

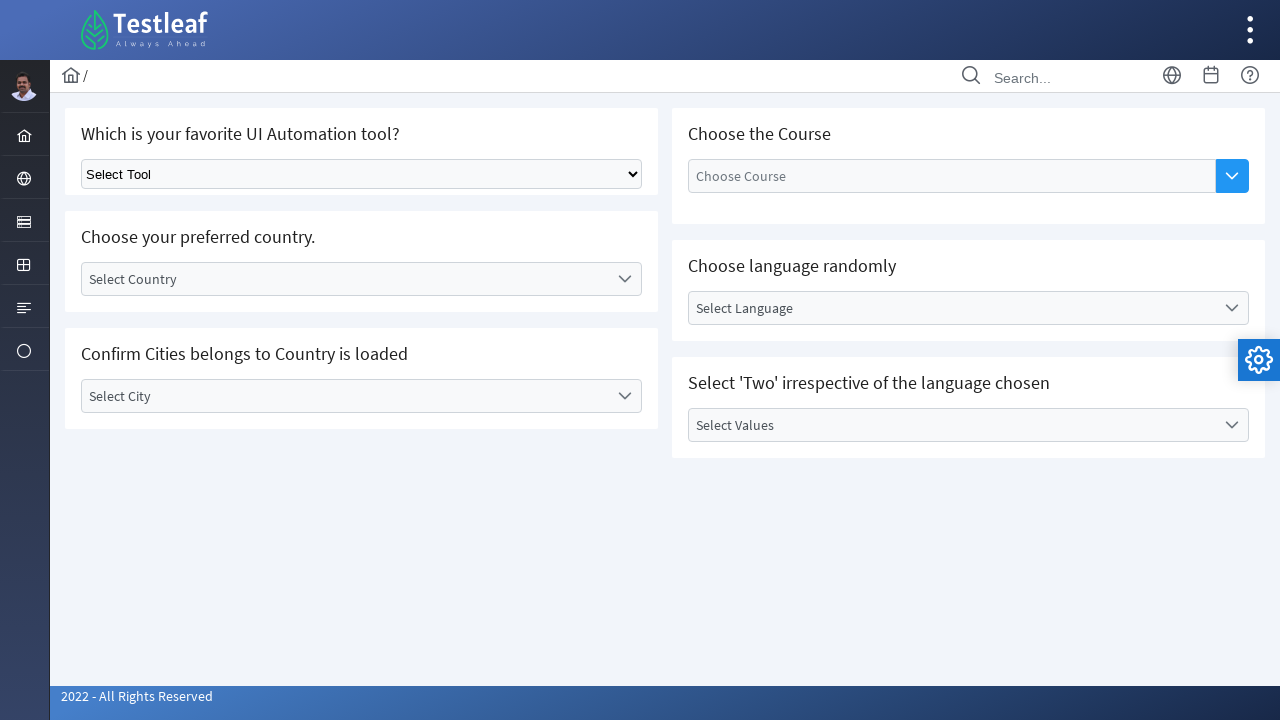

Selected Playwright (index 3) from automation tool dropdown on select.ui-selectonemenu
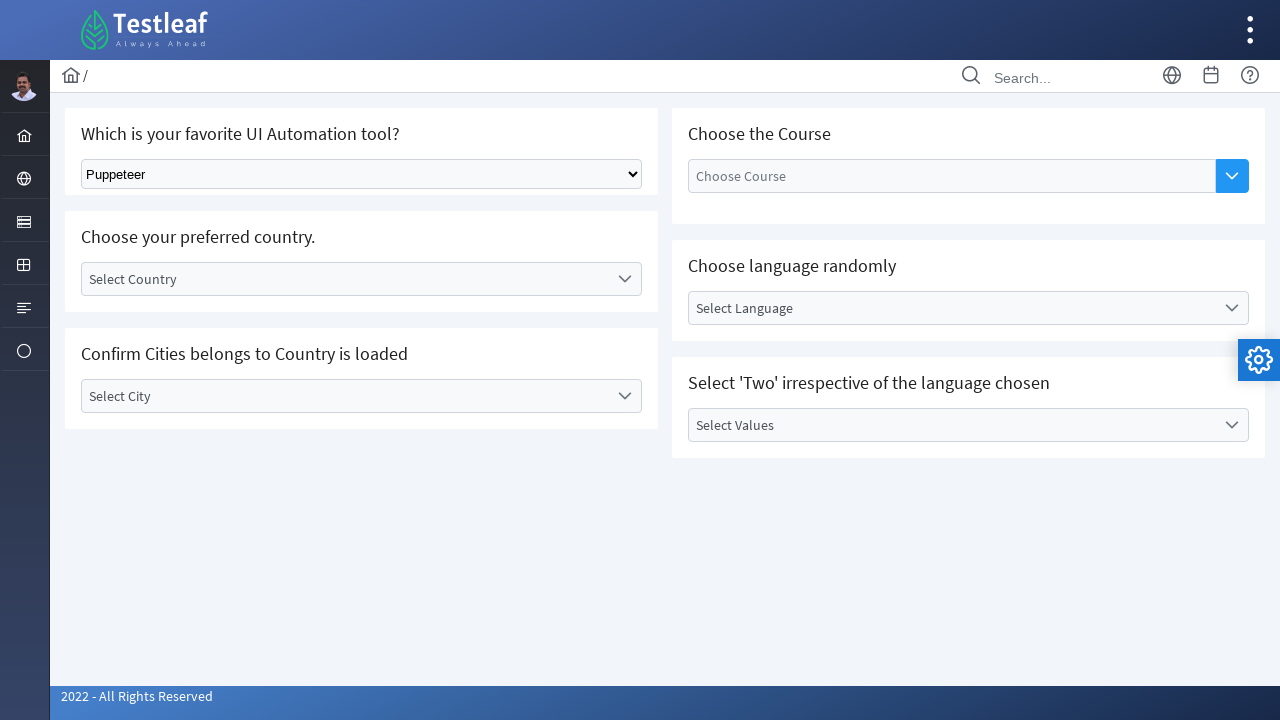

Retrieved selected option text: Puppeteer
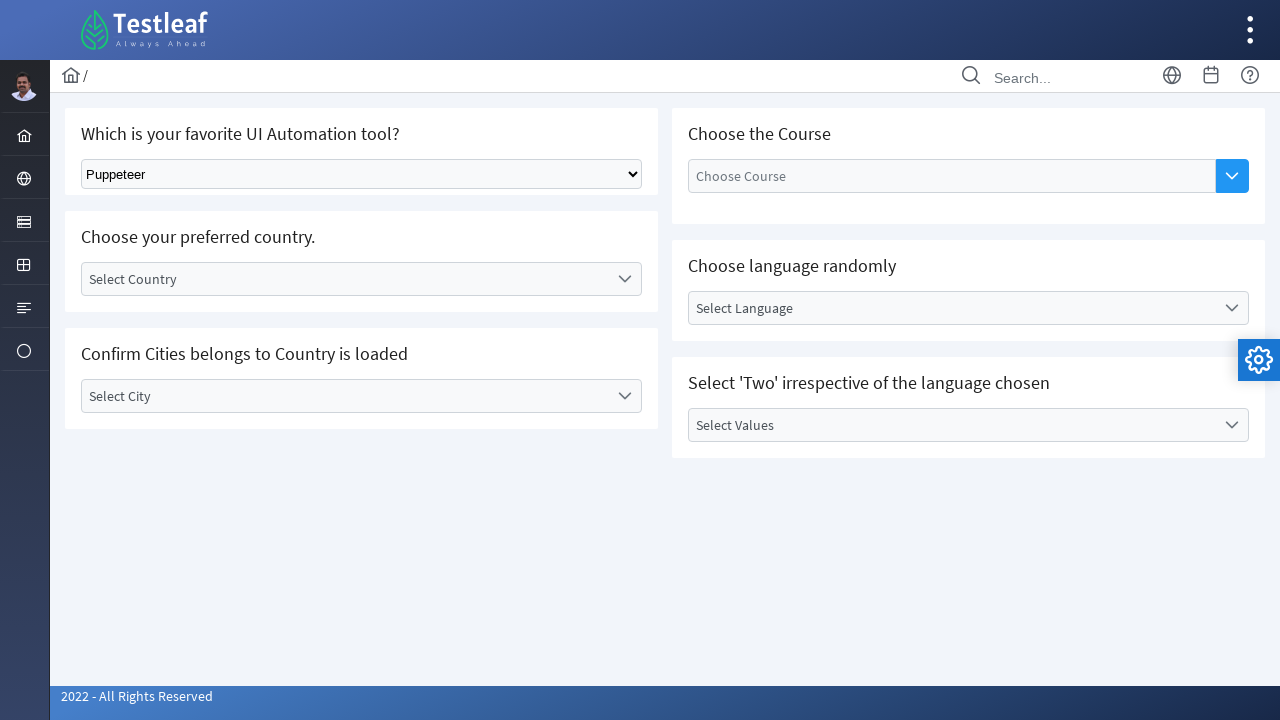

Clicked country dropdown to expand options at (624, 279) on (//span[@class='ui-icon ui-icon-triangle-1-s ui-c'])[1]
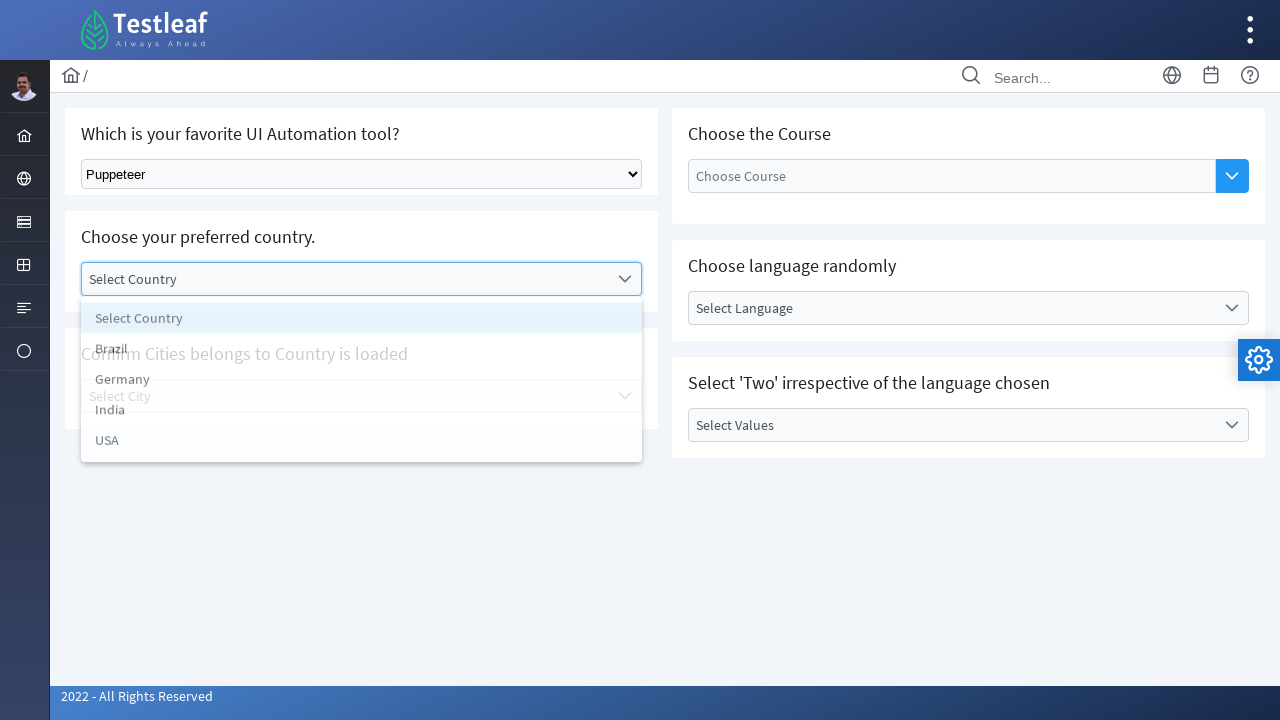

Selected Germany from country dropdown at (362, 383) on xpath=//li[text()='Germany']
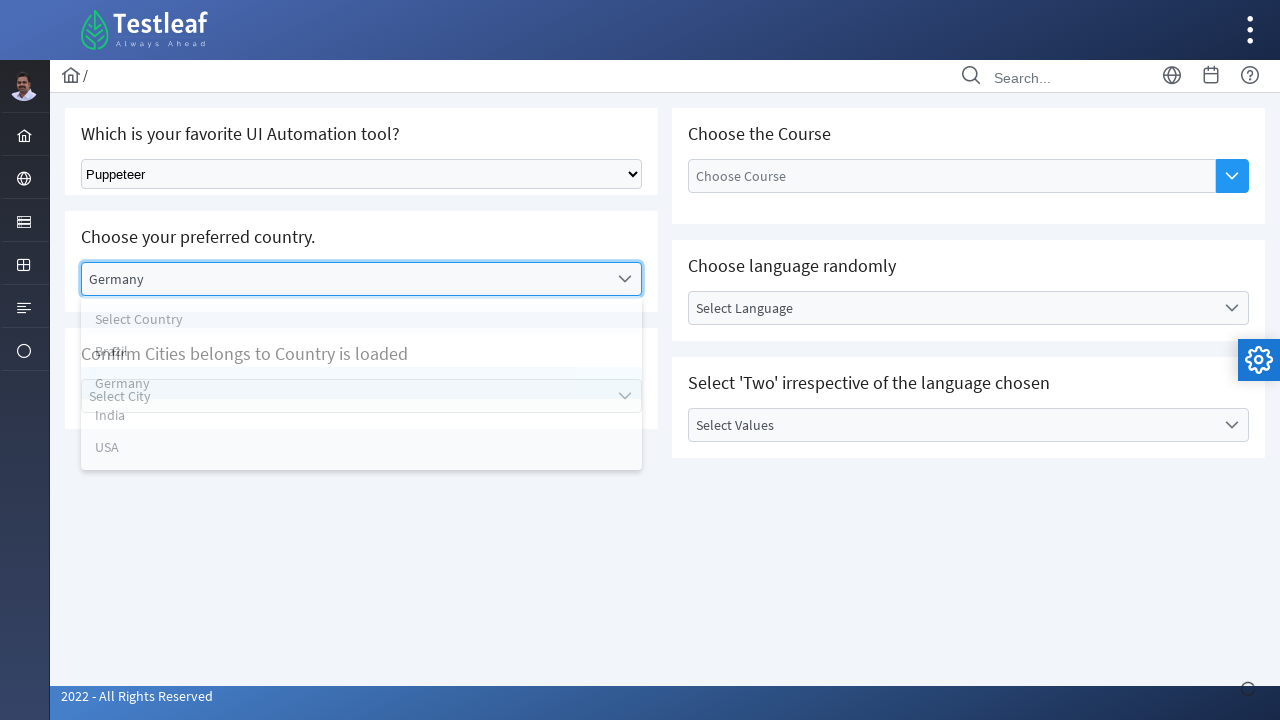

Navigated to checkbox page at https://leafground.com/checkbox.xhtml
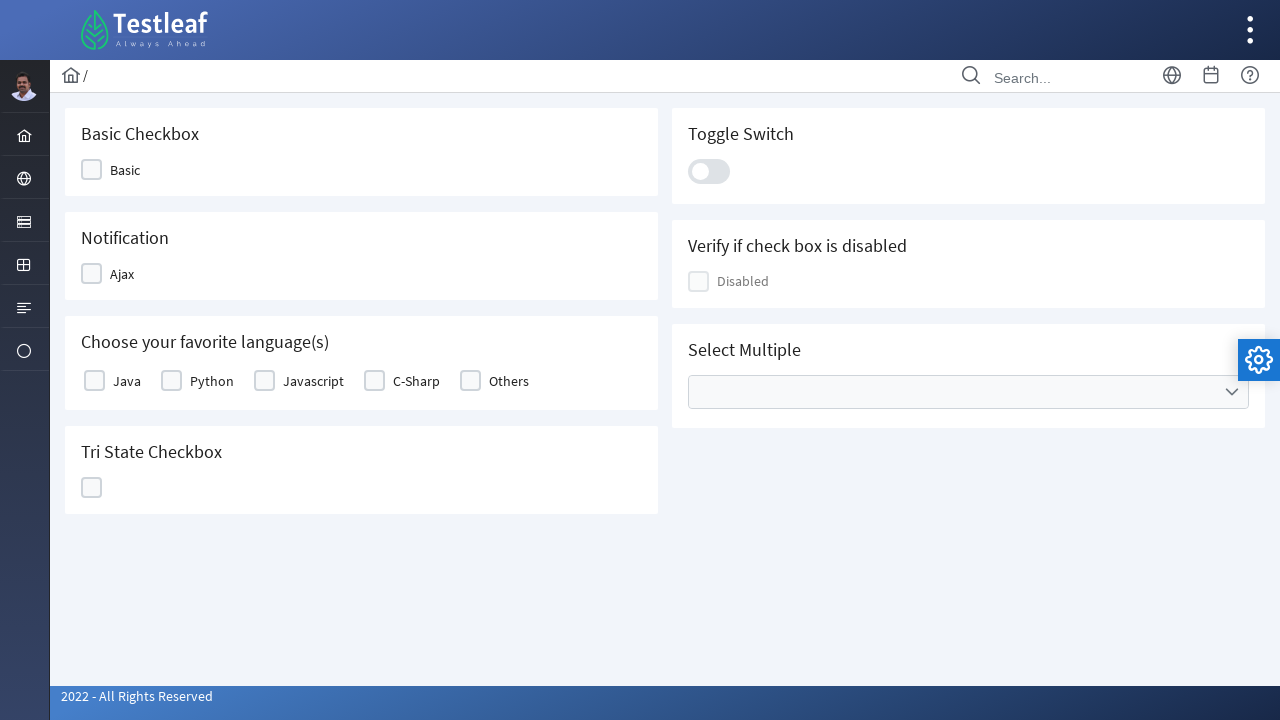

Clicked Basic checkbox using JavaScript execution
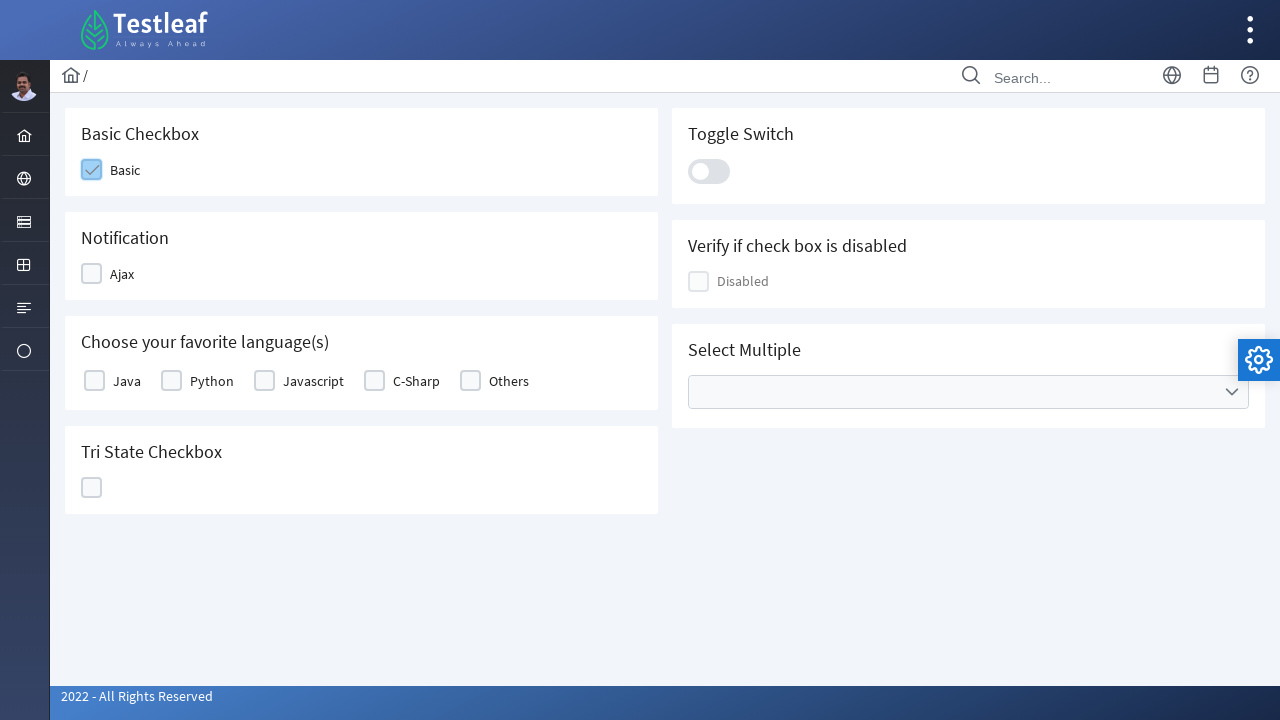

Clicked Ajax checkbox using JavaScript execution
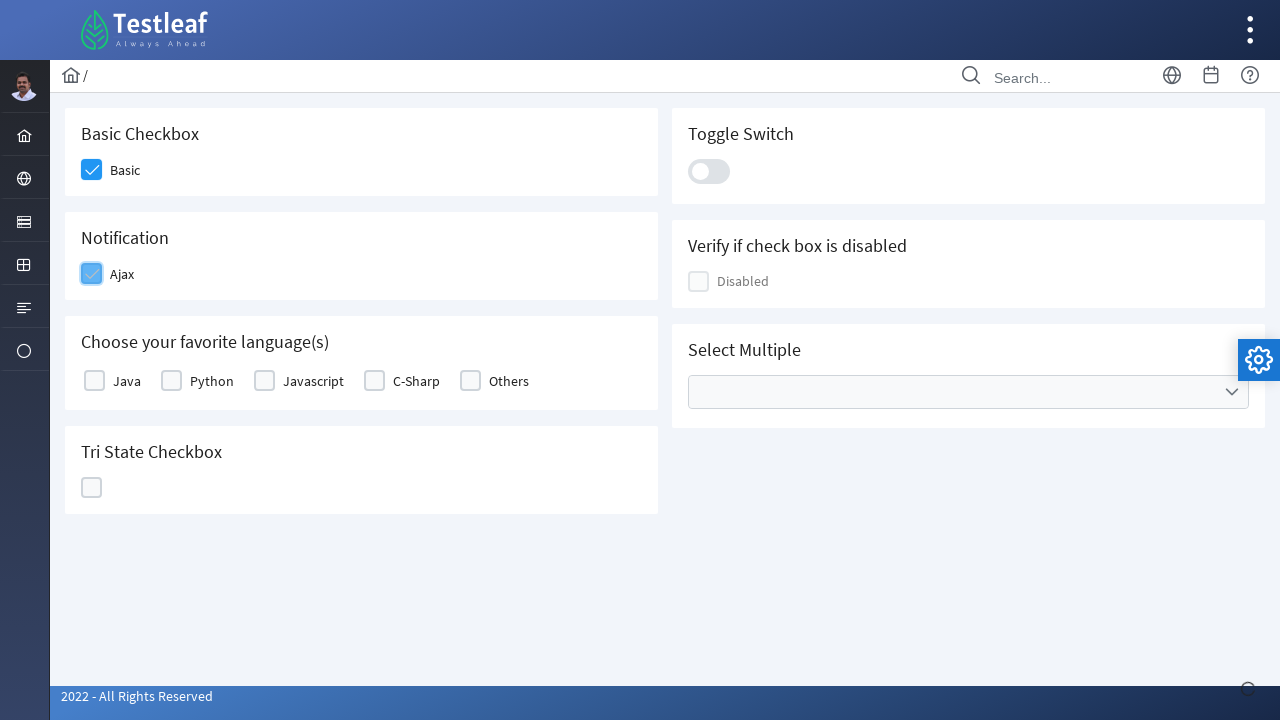

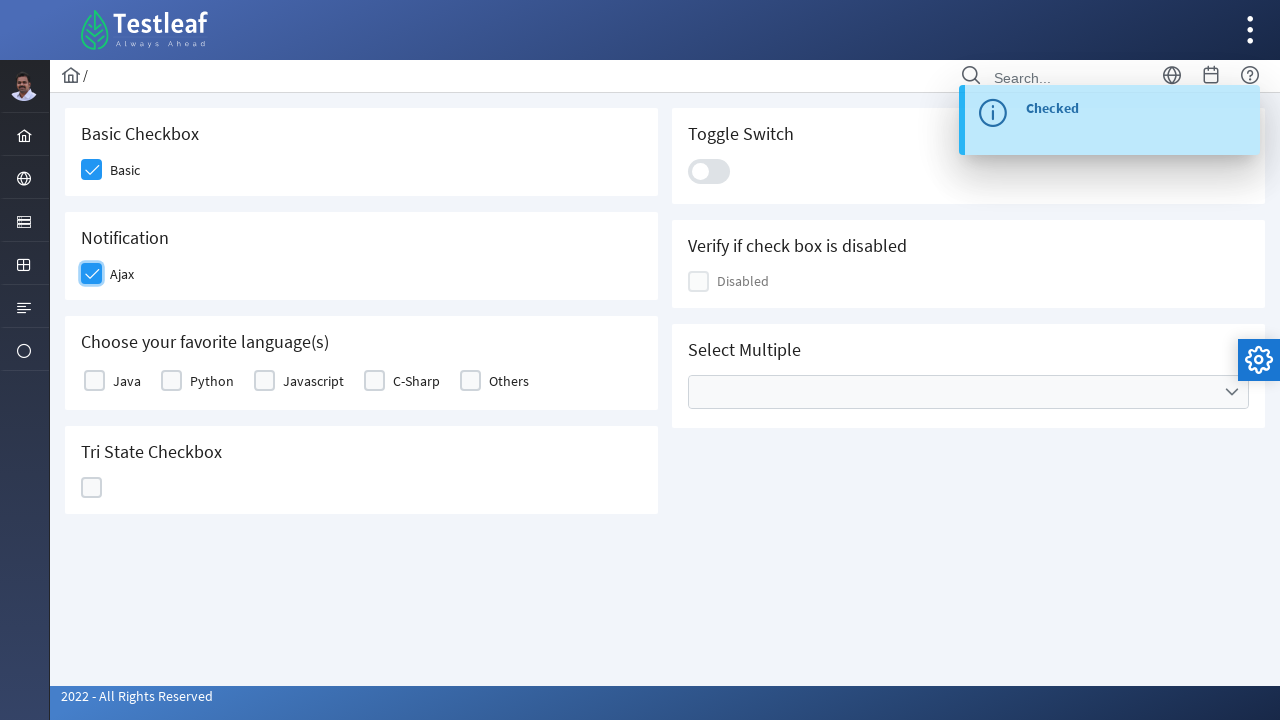